Tests an e-commerce shopping cart flow by searching for products, adding items to cart, and completing checkout with order placement

Starting URL: https://rahulshettyacademy.com/seleniumPractise/#/

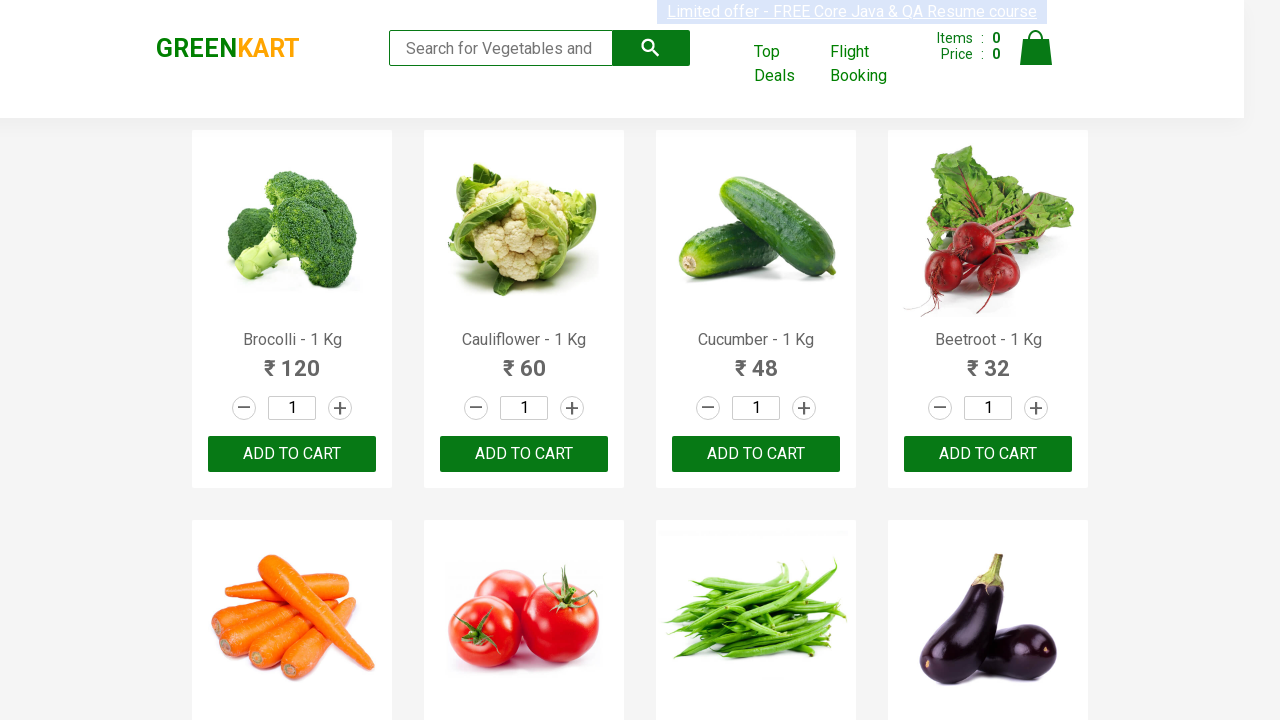

Searched for products containing 'ca' on //input[@class='search-keyword']
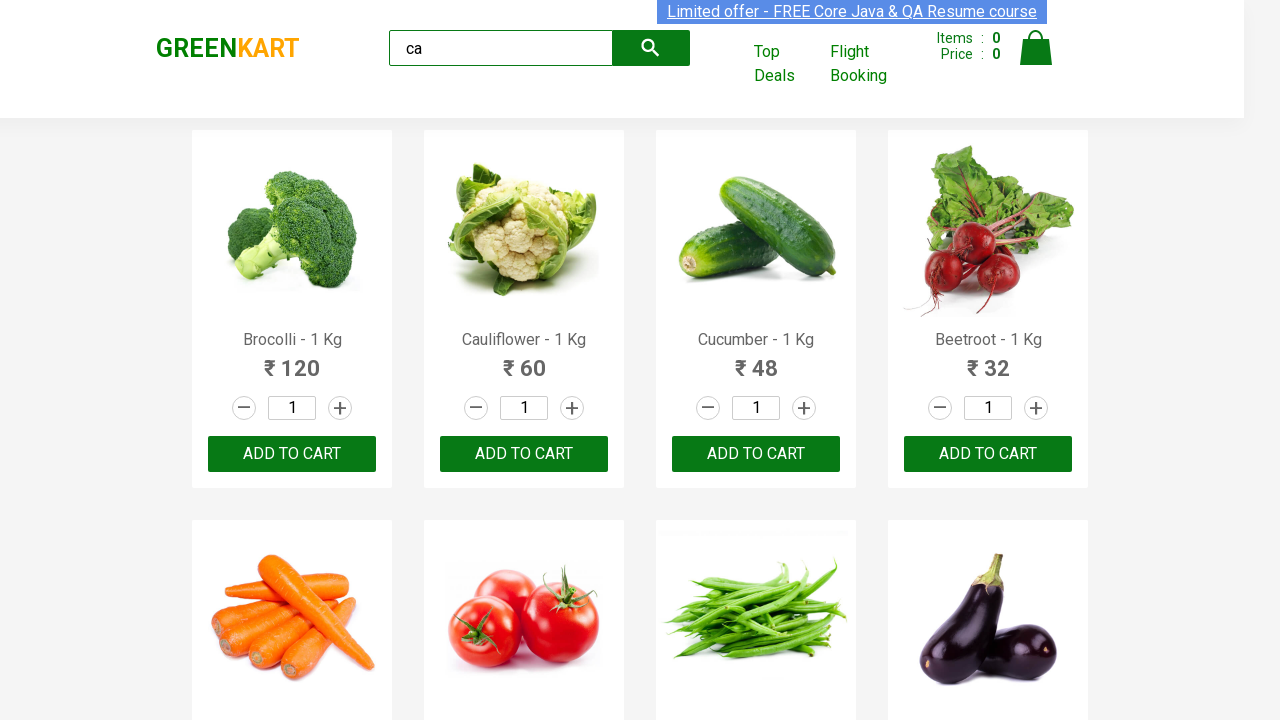

Products loaded successfully
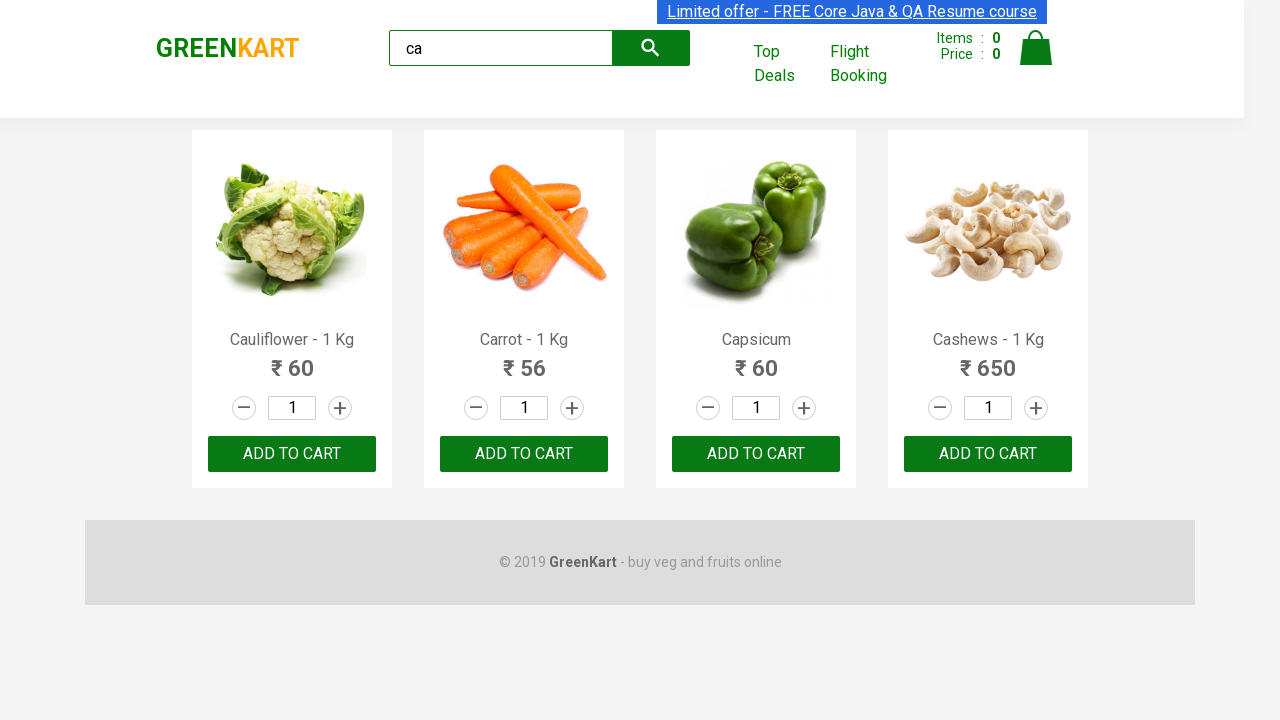

Retrieved all product elements from search results
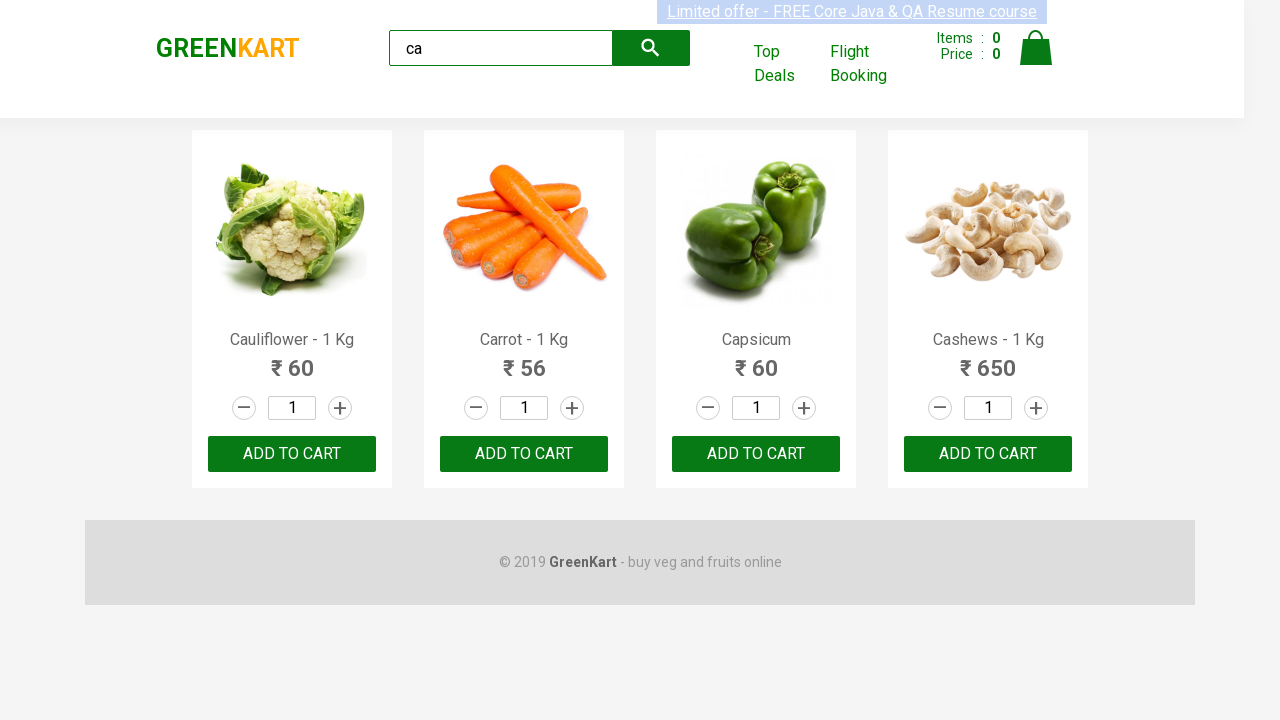

Found and clicked 'Add to Cart' button for Cashew product at (988, 454) on .product >> nth=3 >> button
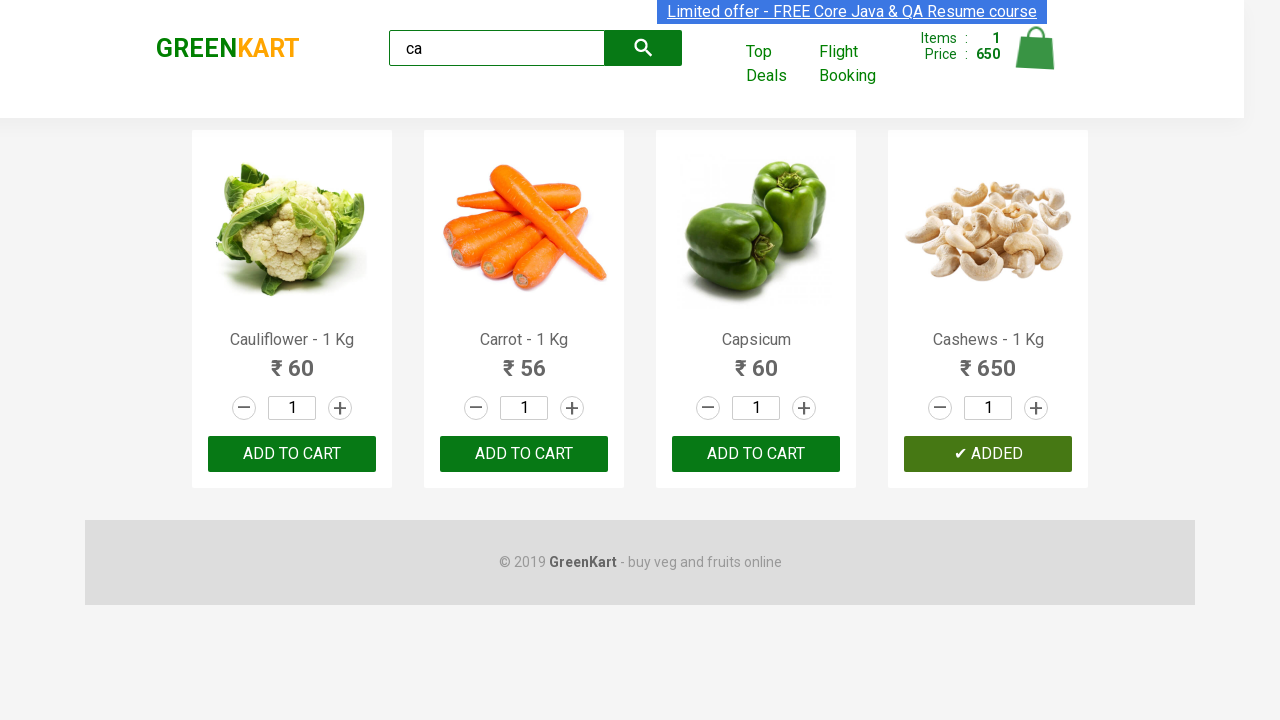

Clicked on cart icon to view cart at (1036, 48) on xpath=//img[@alt='Cart']
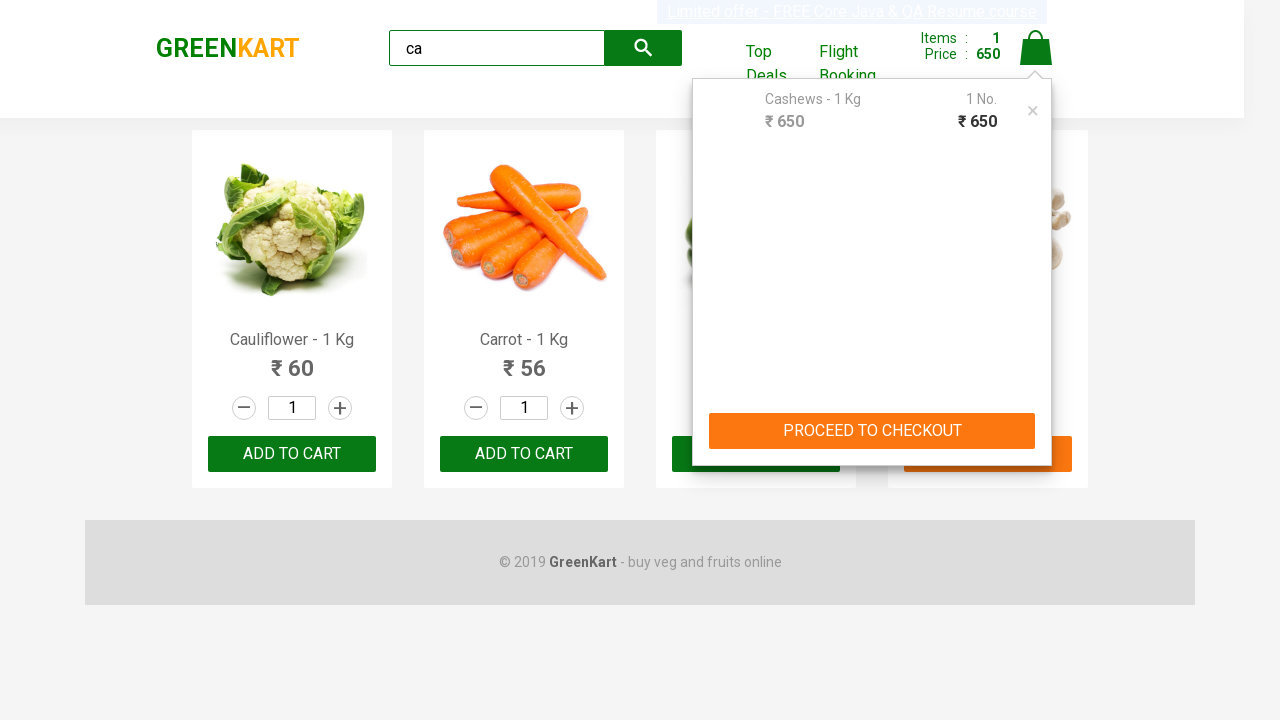

Clicked 'PROCEED TO CHECKOUT' button at (872, 431) on text=PROCEED TO CHECKOUT
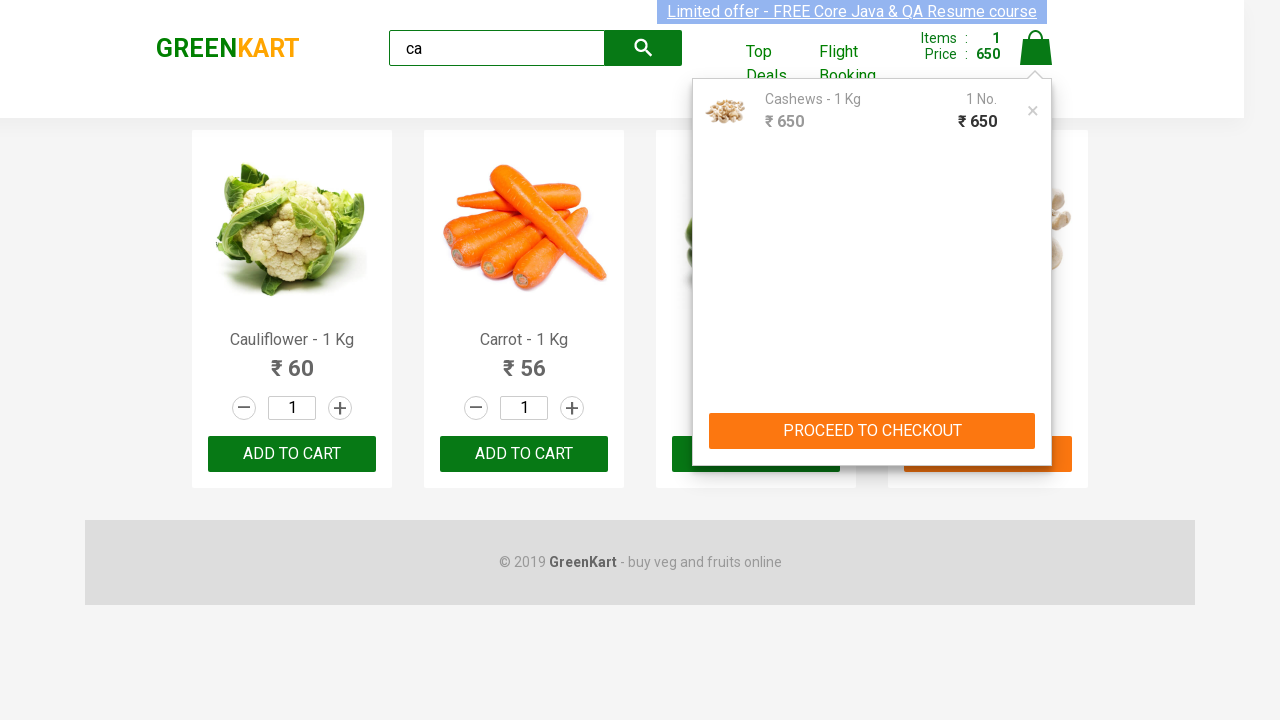

Clicked 'Place Order' button to initiate checkout at (1036, 420) on xpath=//button[normalize-space()='Place Order']
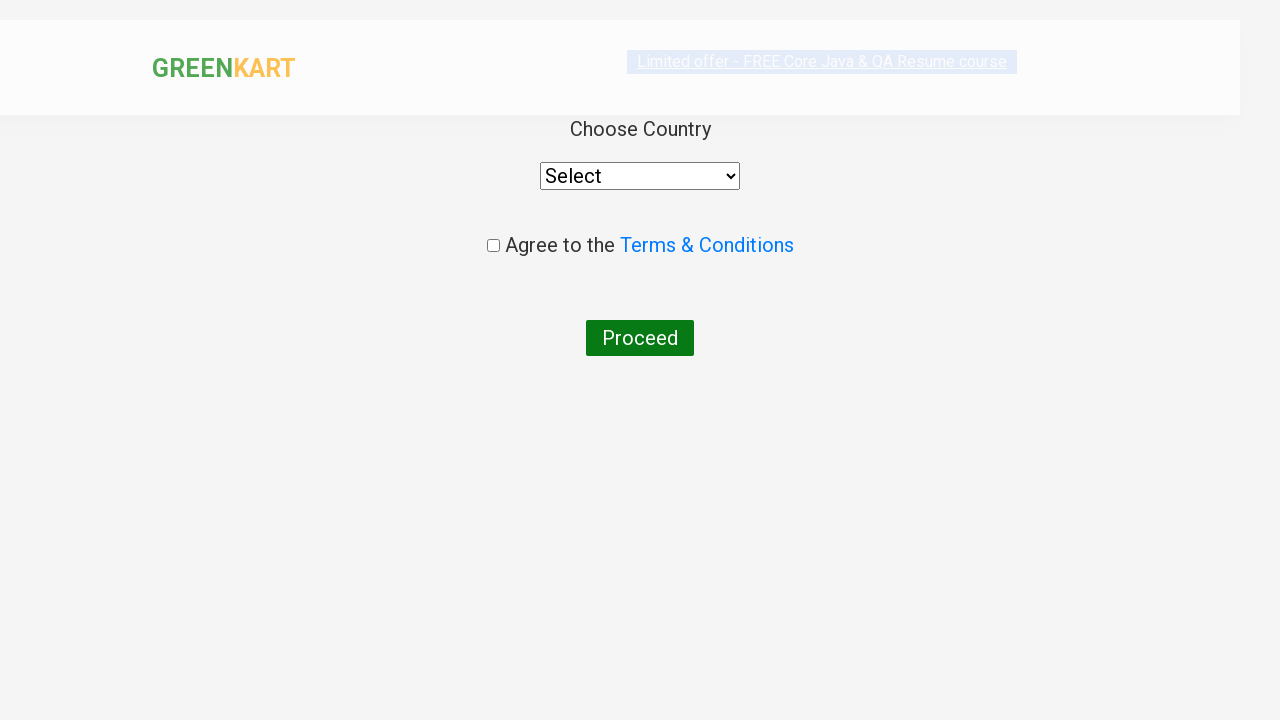

Selected 'India' from country dropdown on select
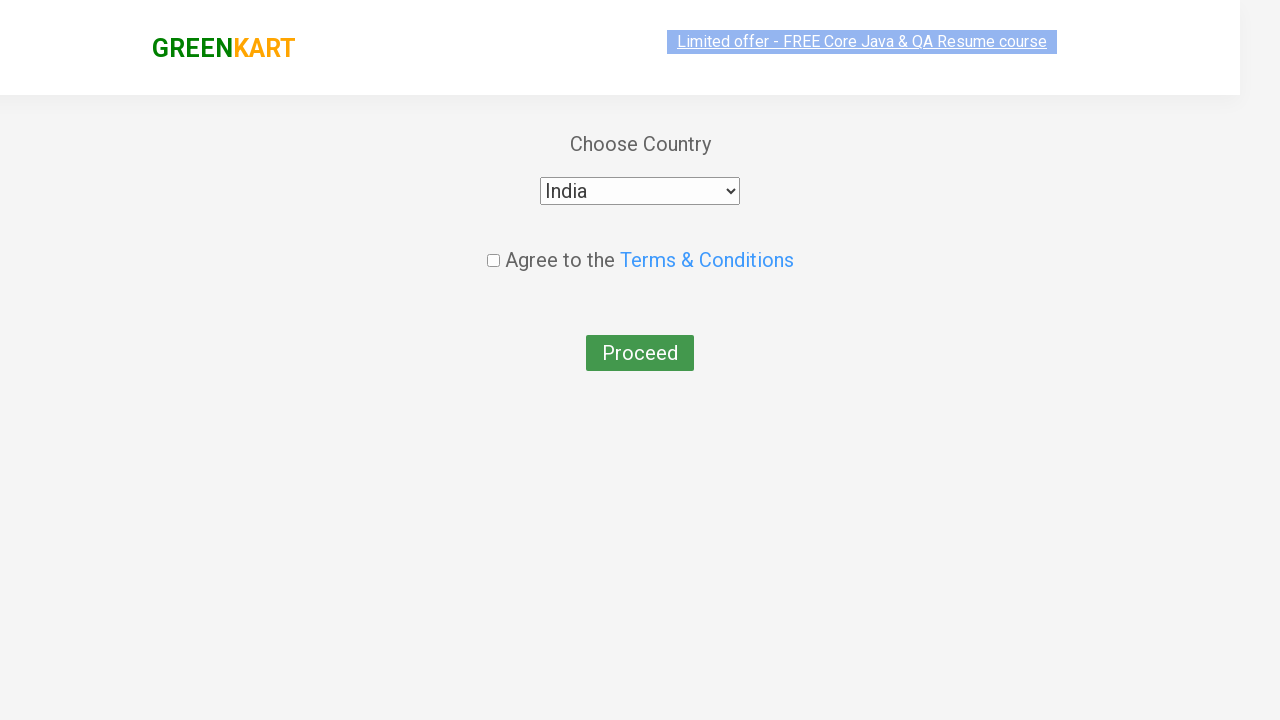

Checked agreement checkbox at (493, 246) on .chkAgree
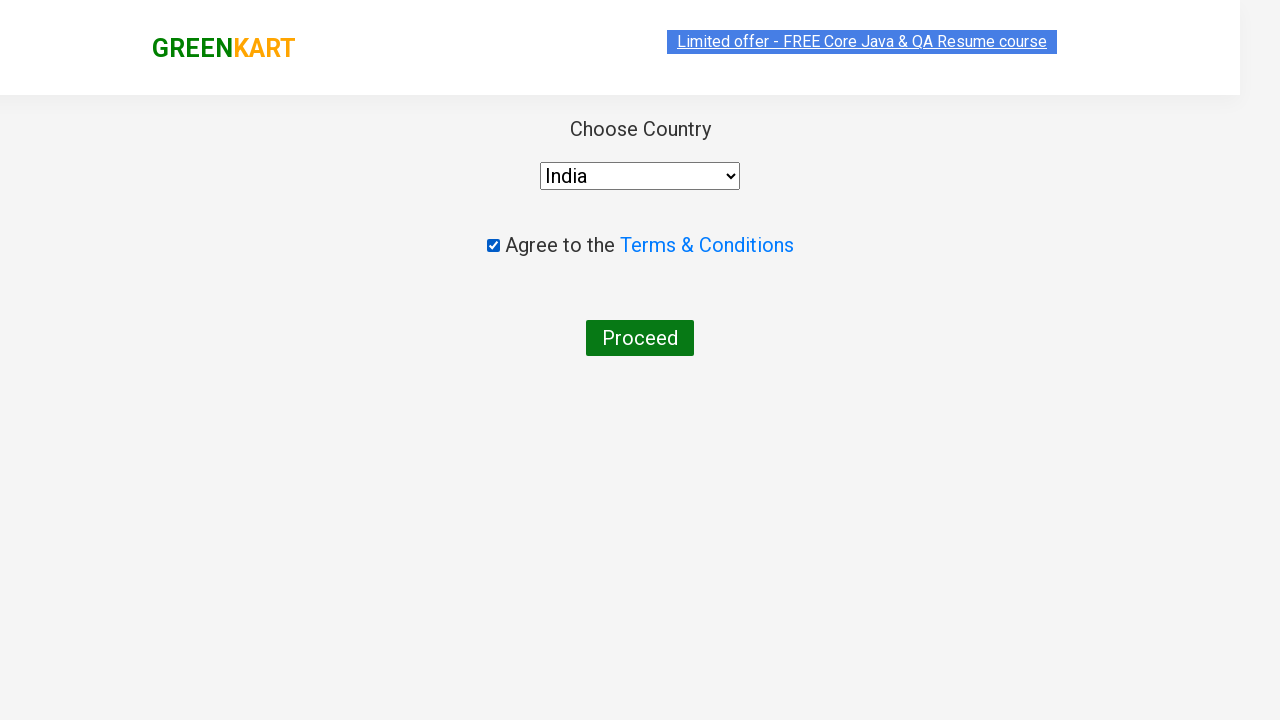

Clicked button to complete order placement at (640, 338) on button
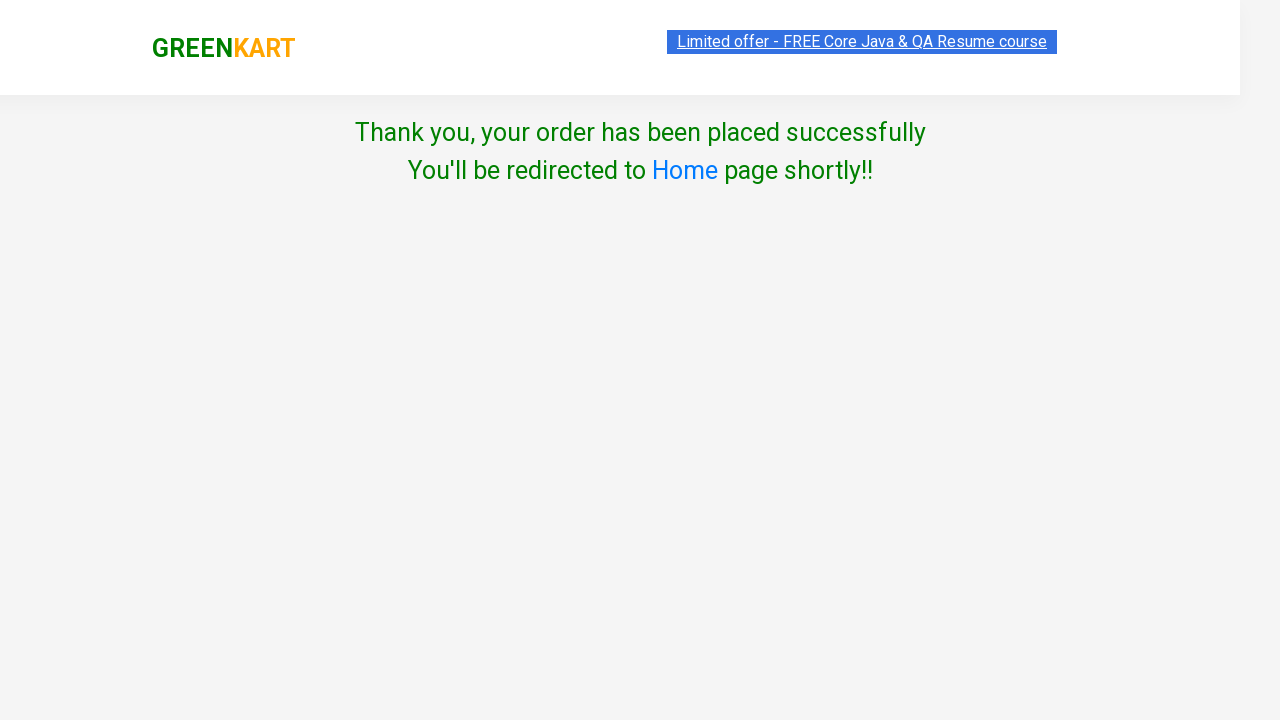

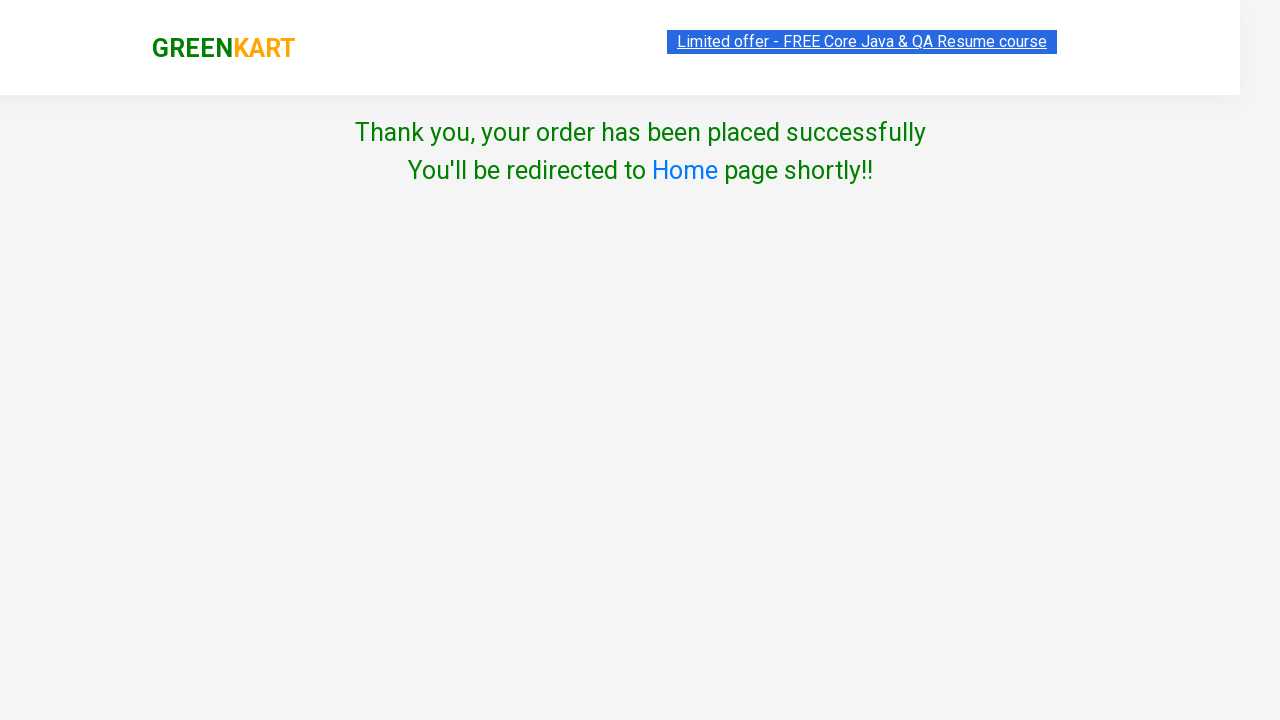